Tests drag-and-drop functionality on an Angular drag-and-drop demo page by dragging a nested list item from one container to another using JavaScript-based drag simulation.

Starting URL: http://marceljuenemann.github.io/angular-drag-and-drop-lists/demo/#/nested

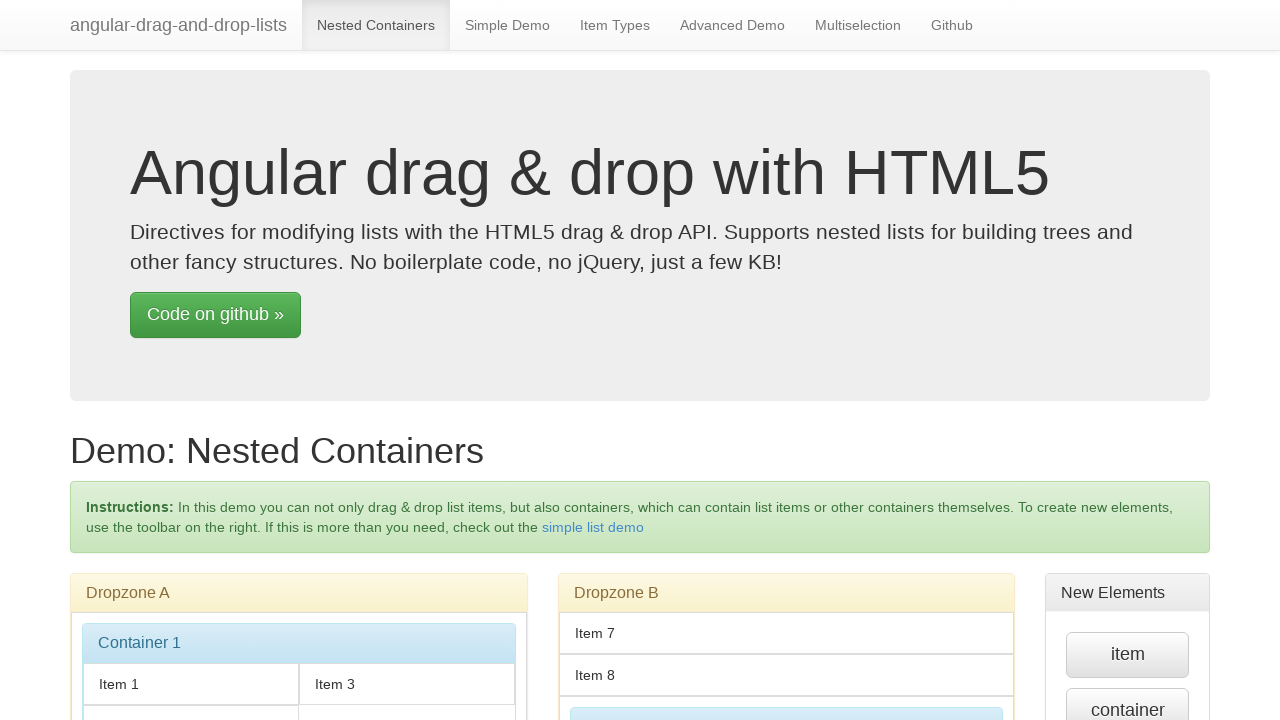

Waited for drag element selector to be present
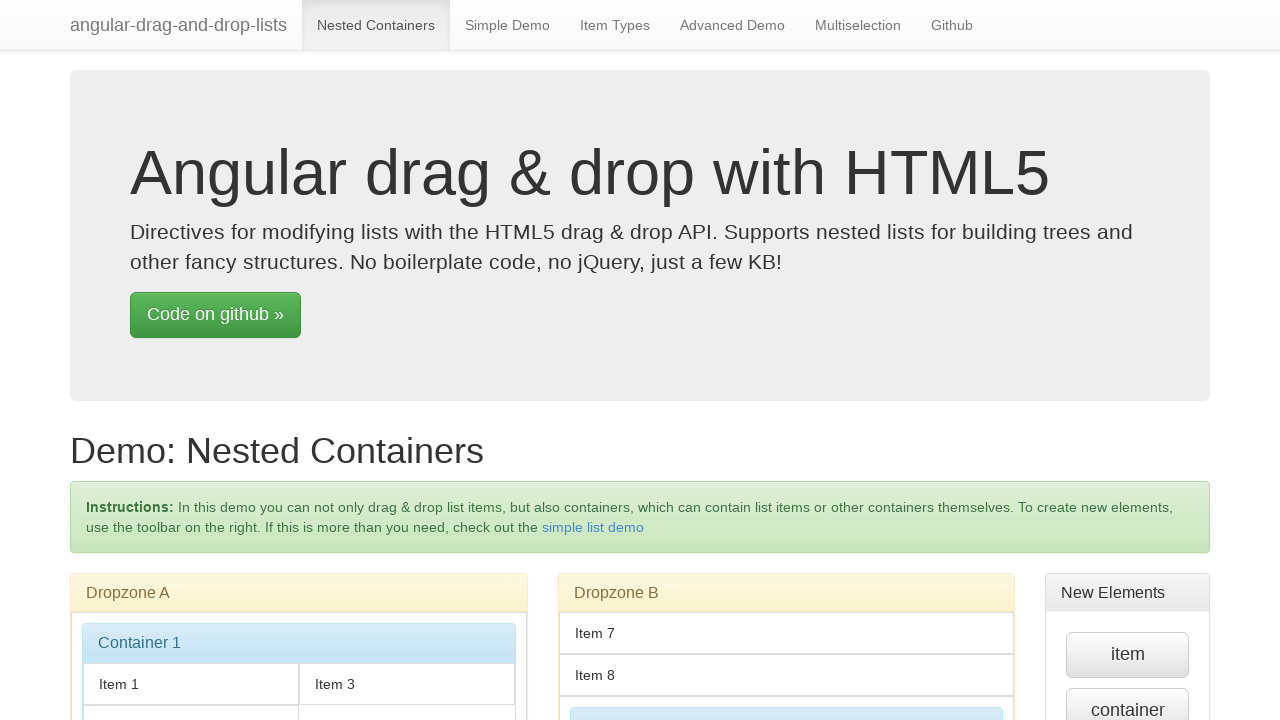

Waited for drop element selector to be present
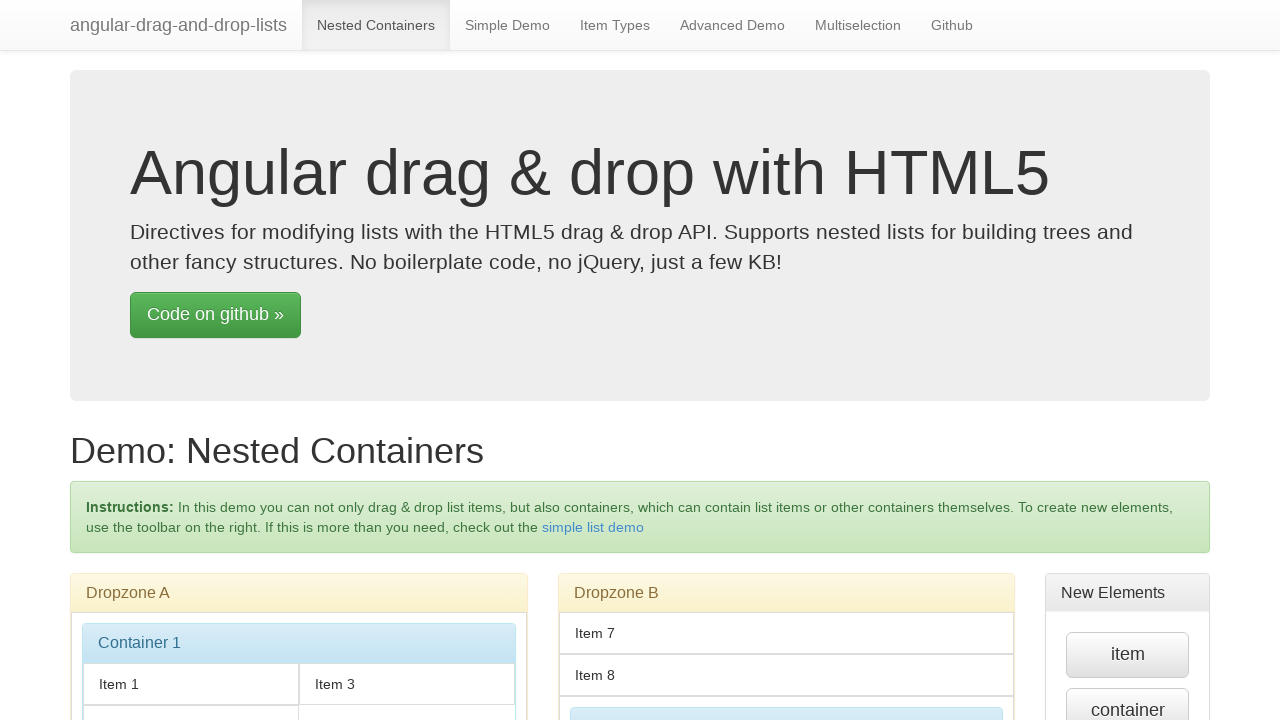

Located the drag element (nested list item)
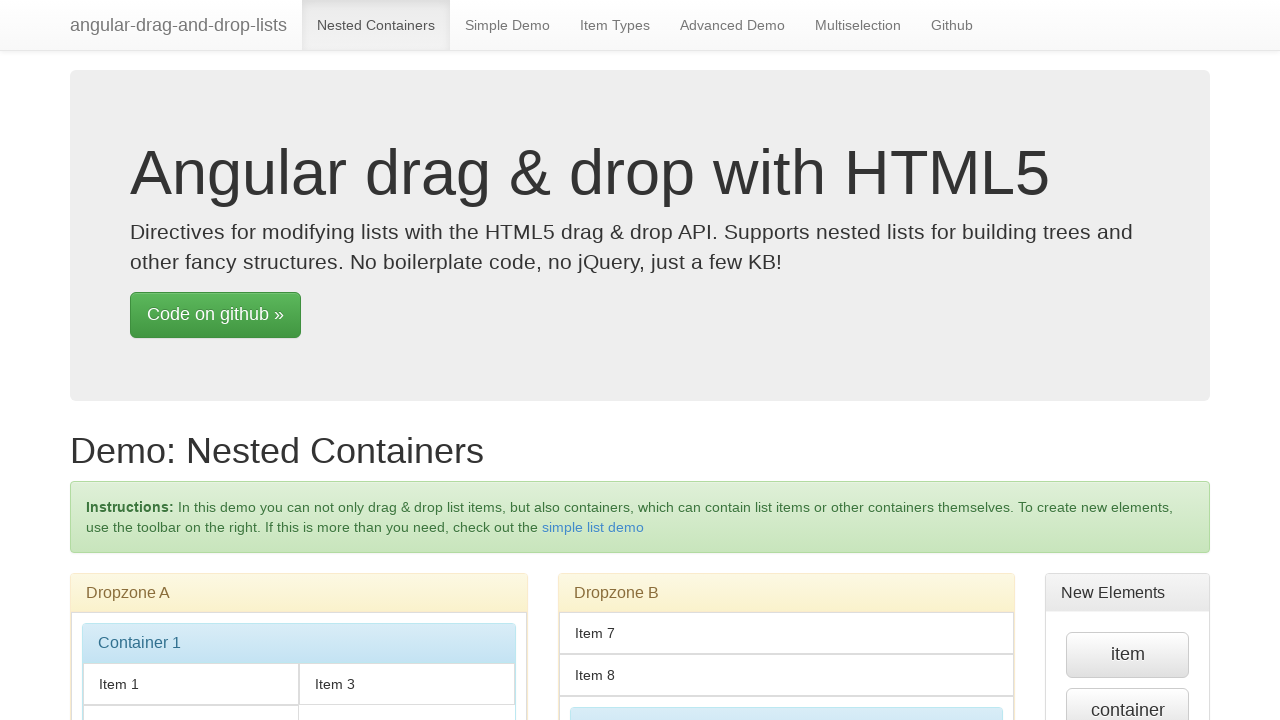

Located the drop element (target container)
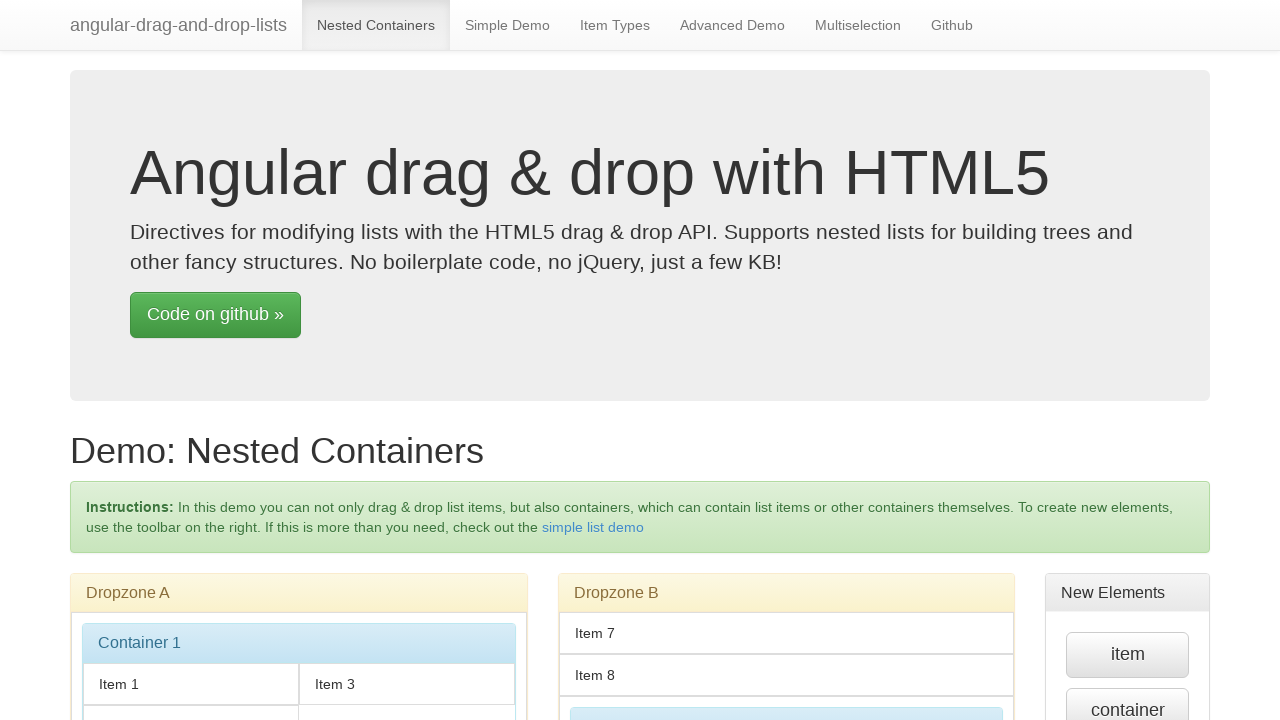

Performed drag-and-drop operation from nested list item to target container at (407, 684)
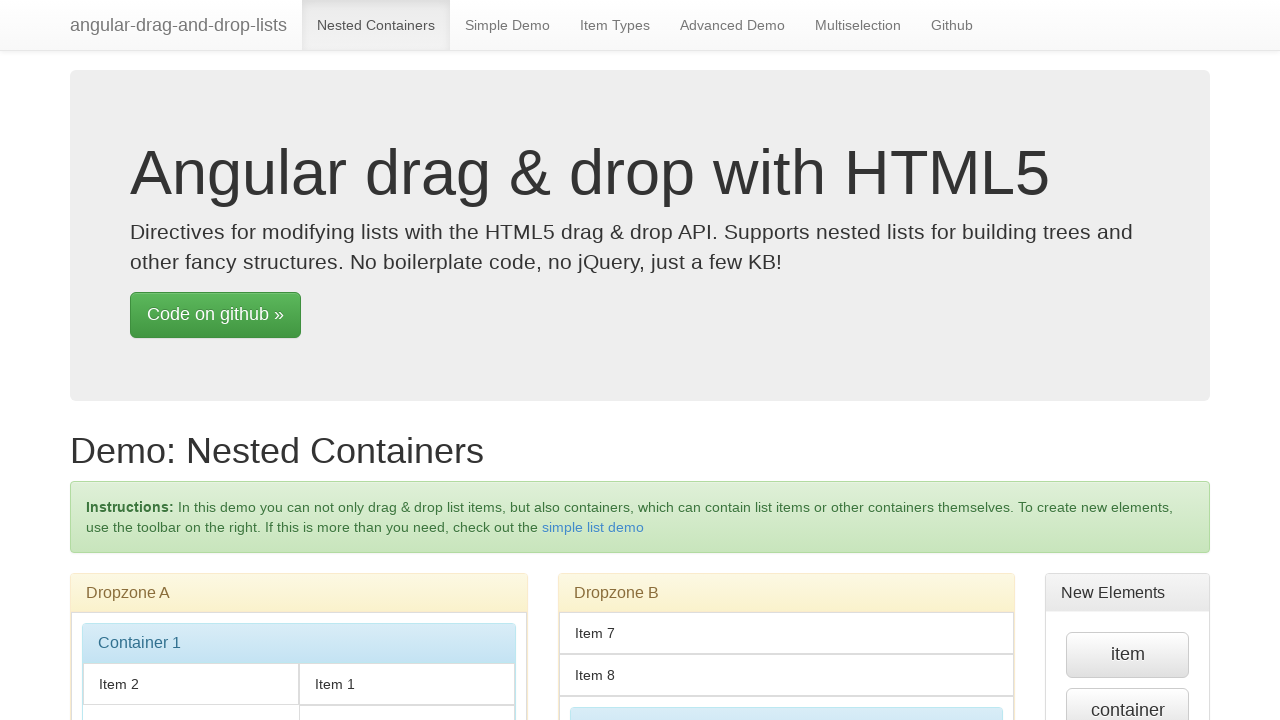

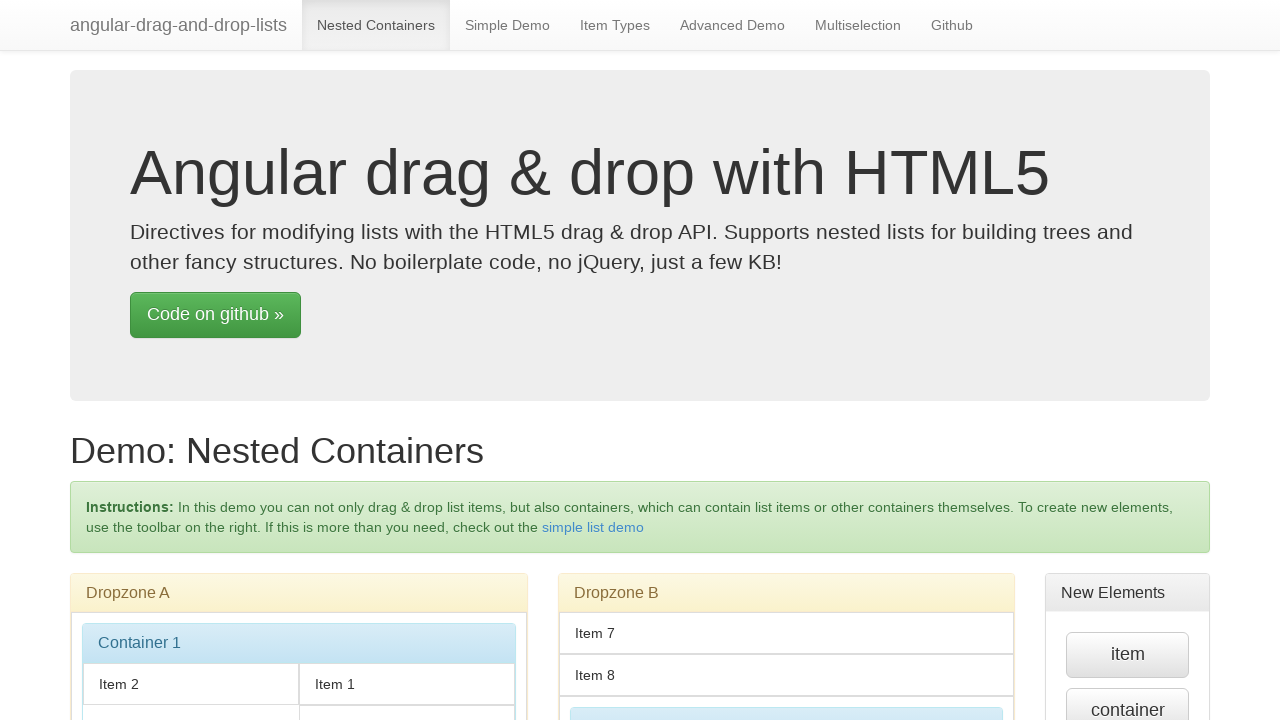